Navigates to a barcode generator website and locates the barcode image element

Starting URL: https://barcode.tec-it.com/en

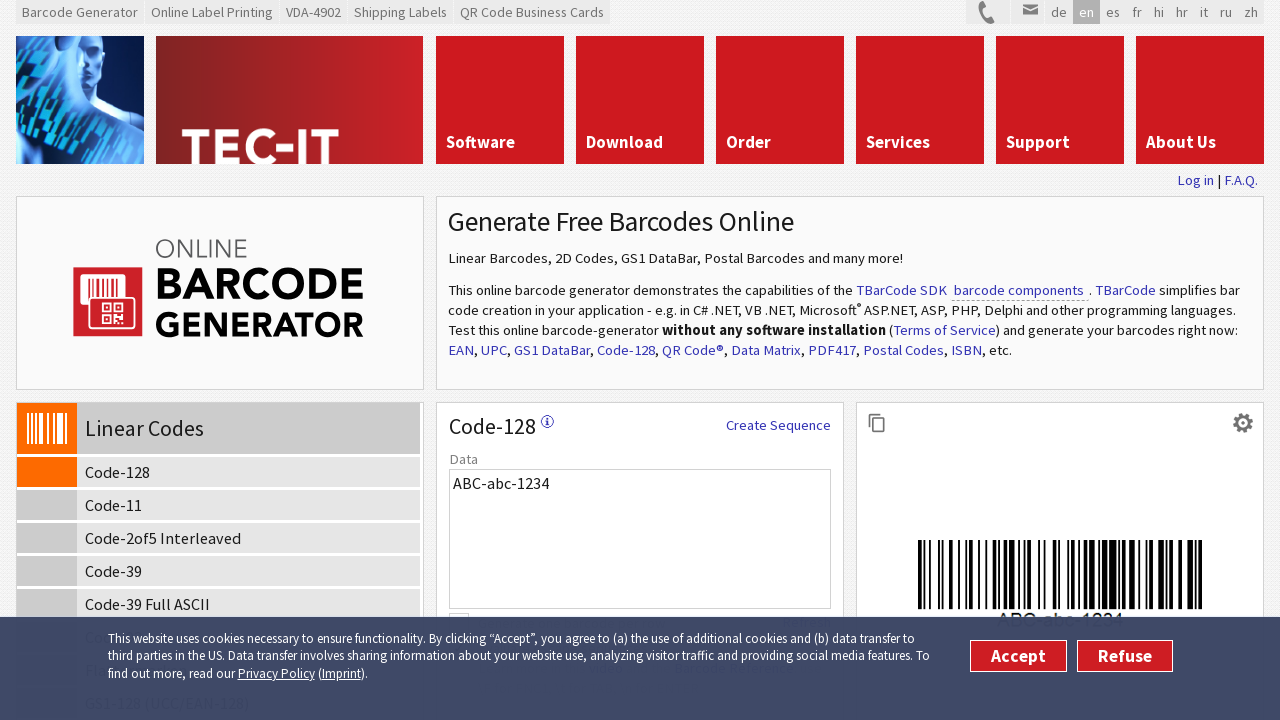

Navigated to barcode generator website
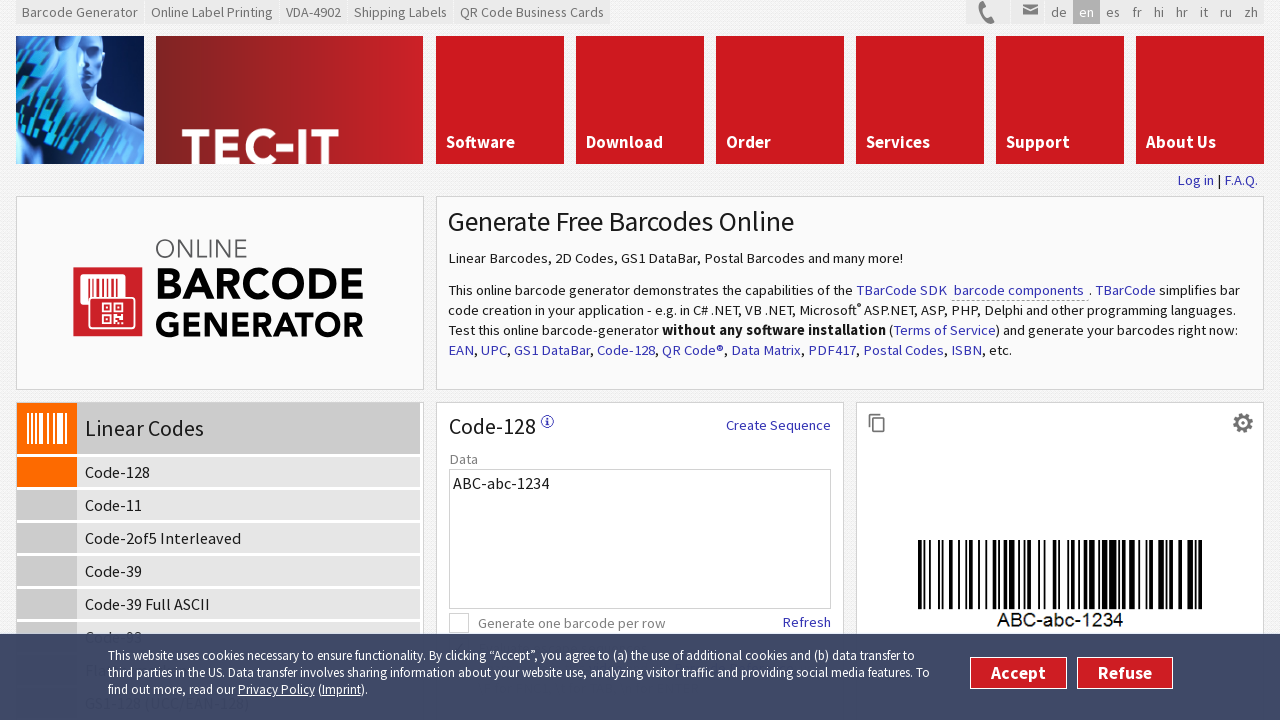

Located the first image element on the page
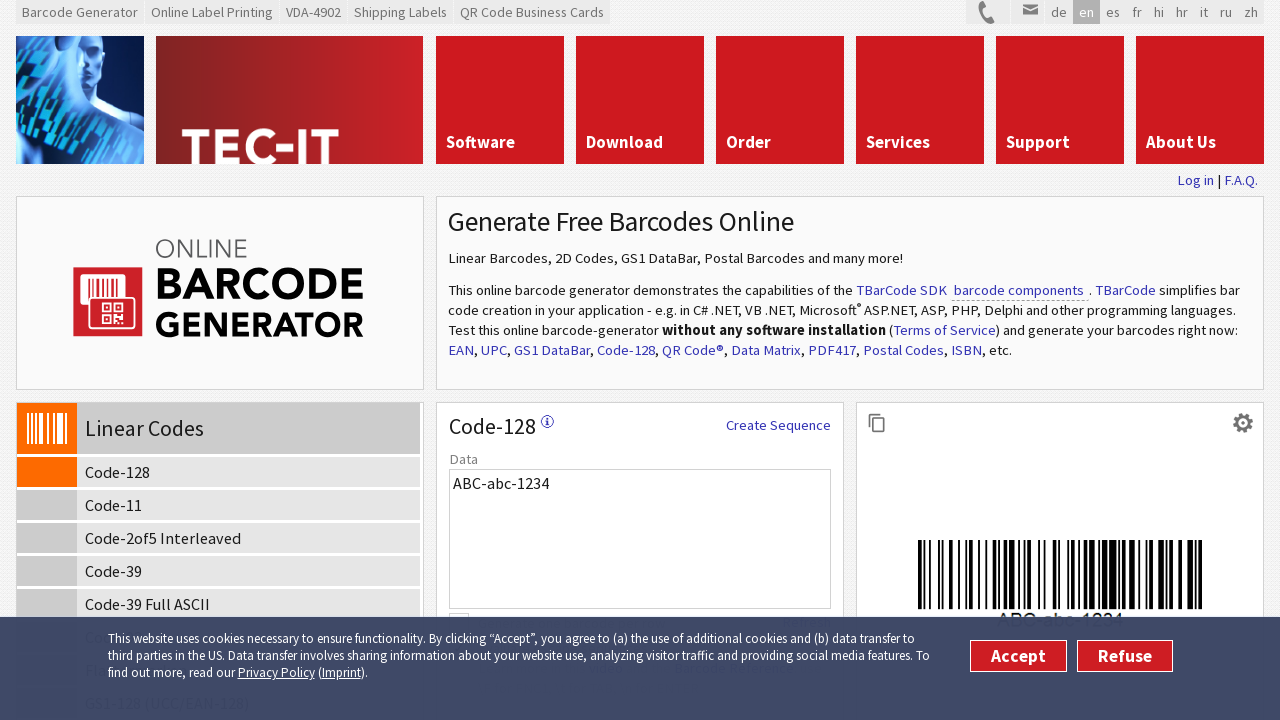

Retrieved the barcode image URL from src attribute
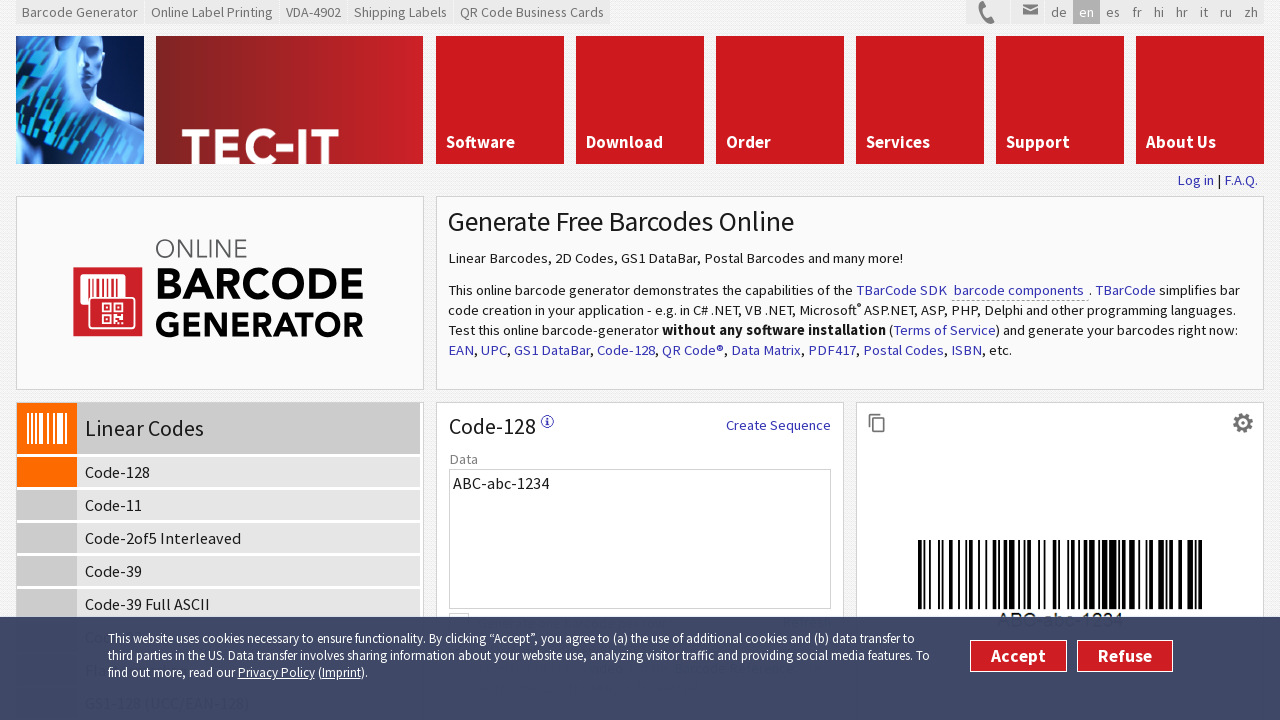

Verified that barcode image URL was successfully found
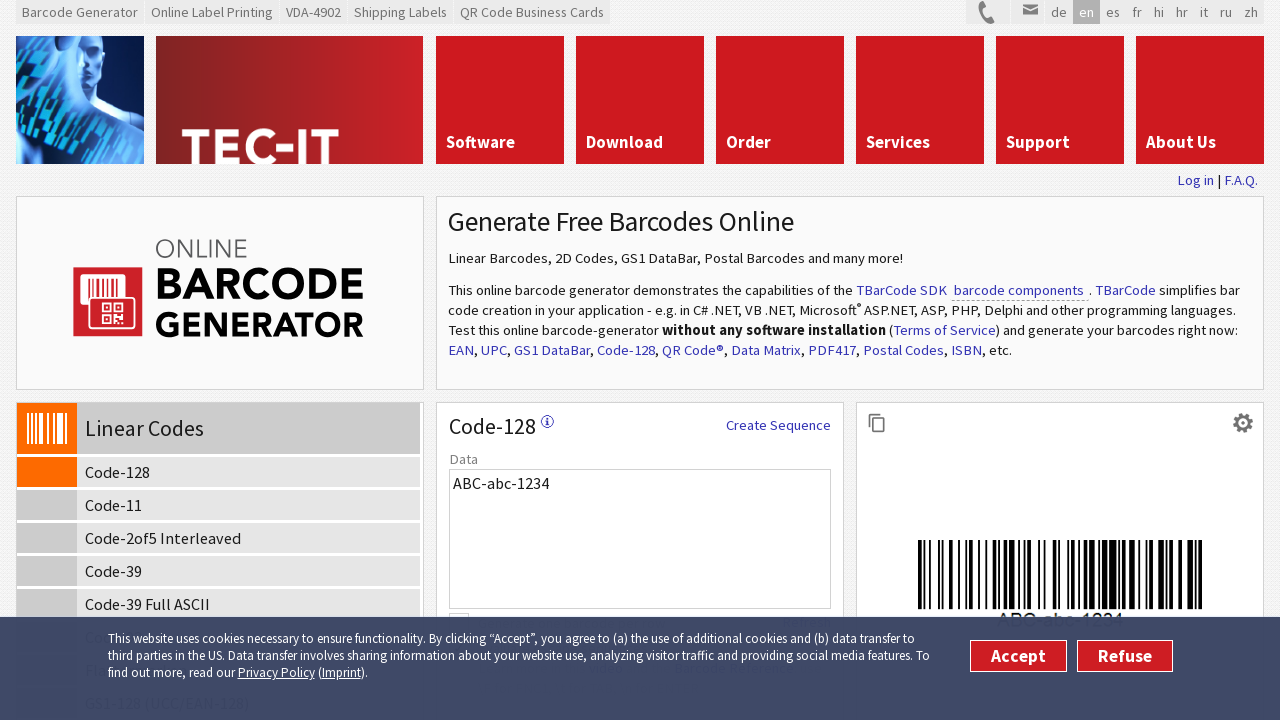

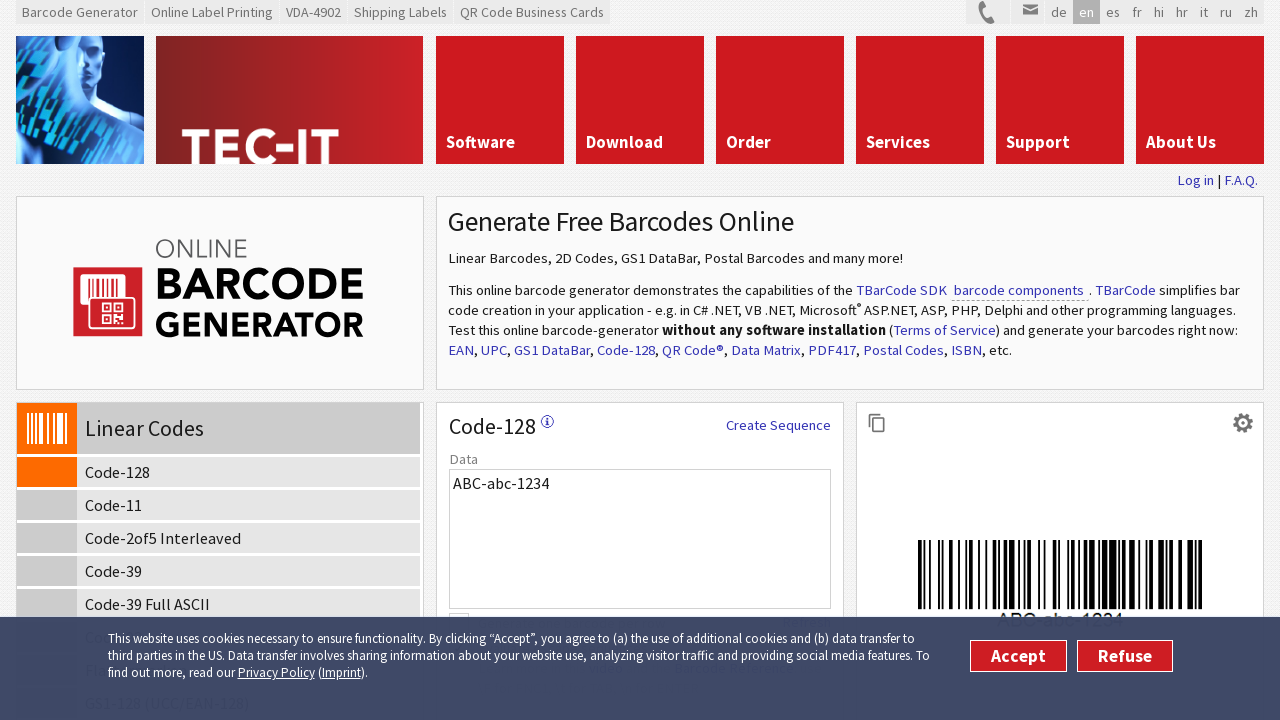